Tests that entered text is trimmed when editing a todo item

Starting URL: https://demo.playwright.dev/todomvc

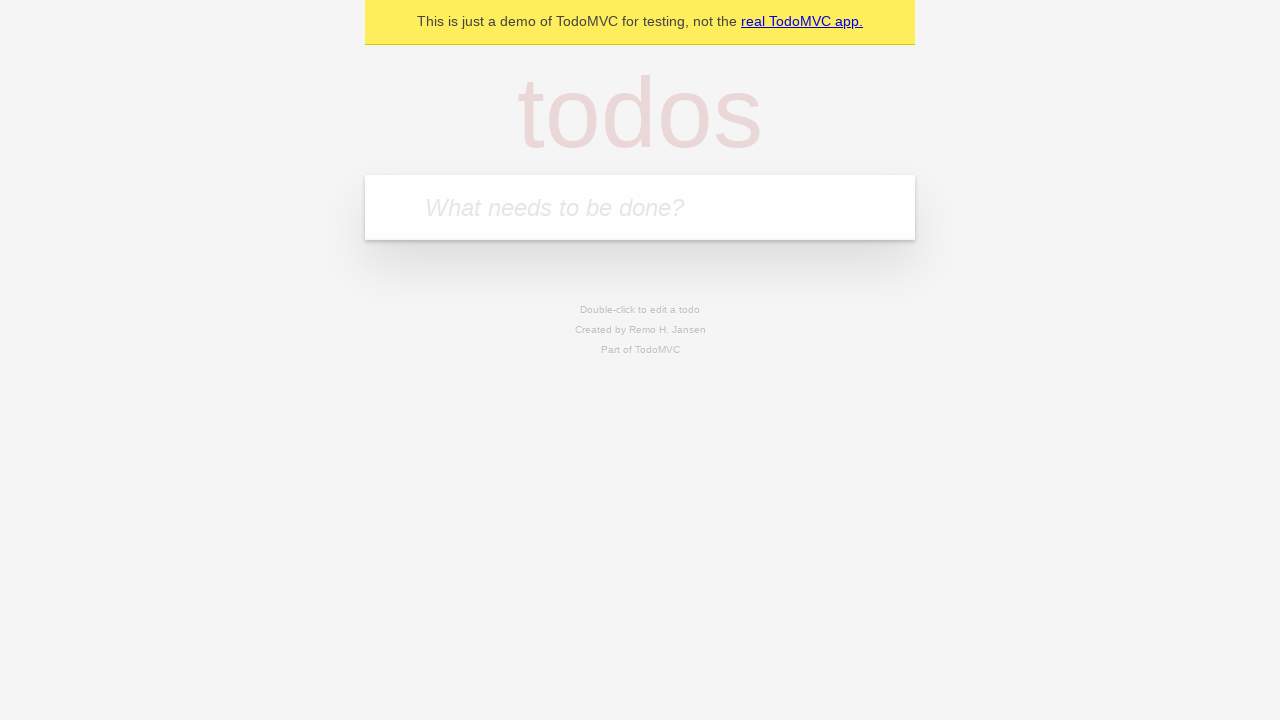

Filled input field with 'buy some cheese' on internal:attr=[placeholder="What needs to be done?"i]
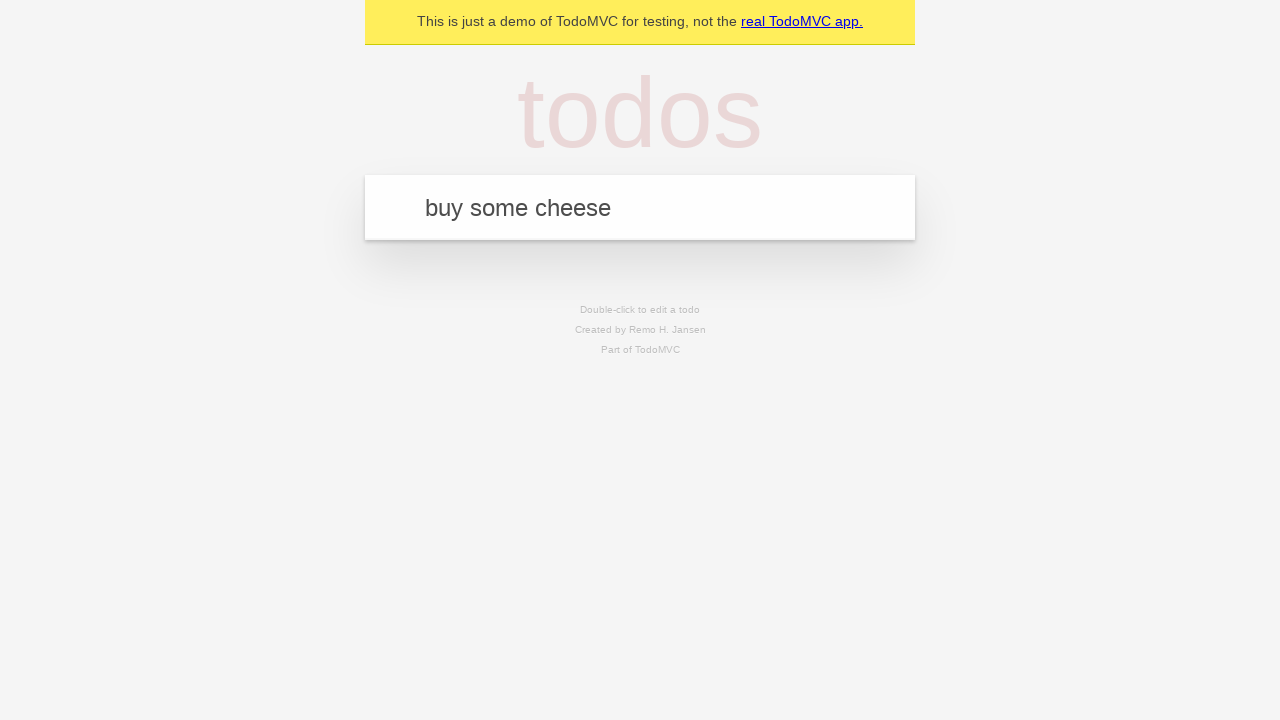

Pressed Enter to create first todo item on internal:attr=[placeholder="What needs to be done?"i]
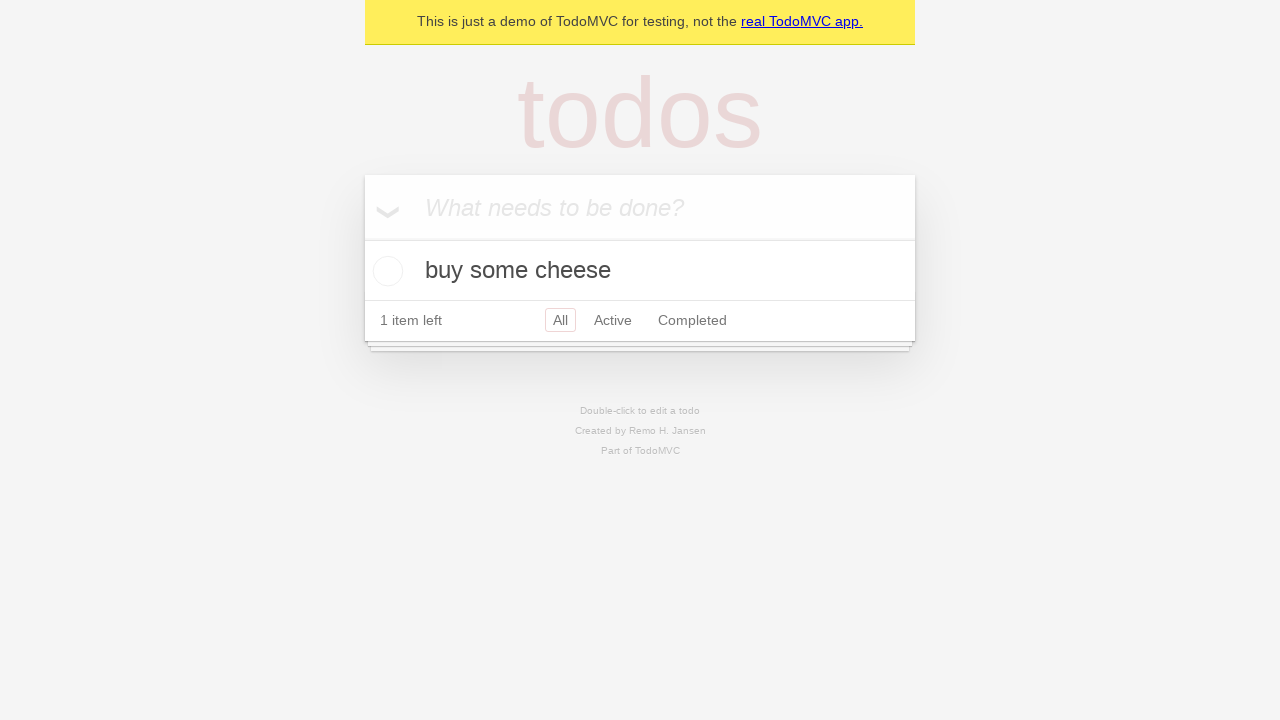

Filled input field with 'feed the cat' on internal:attr=[placeholder="What needs to be done?"i]
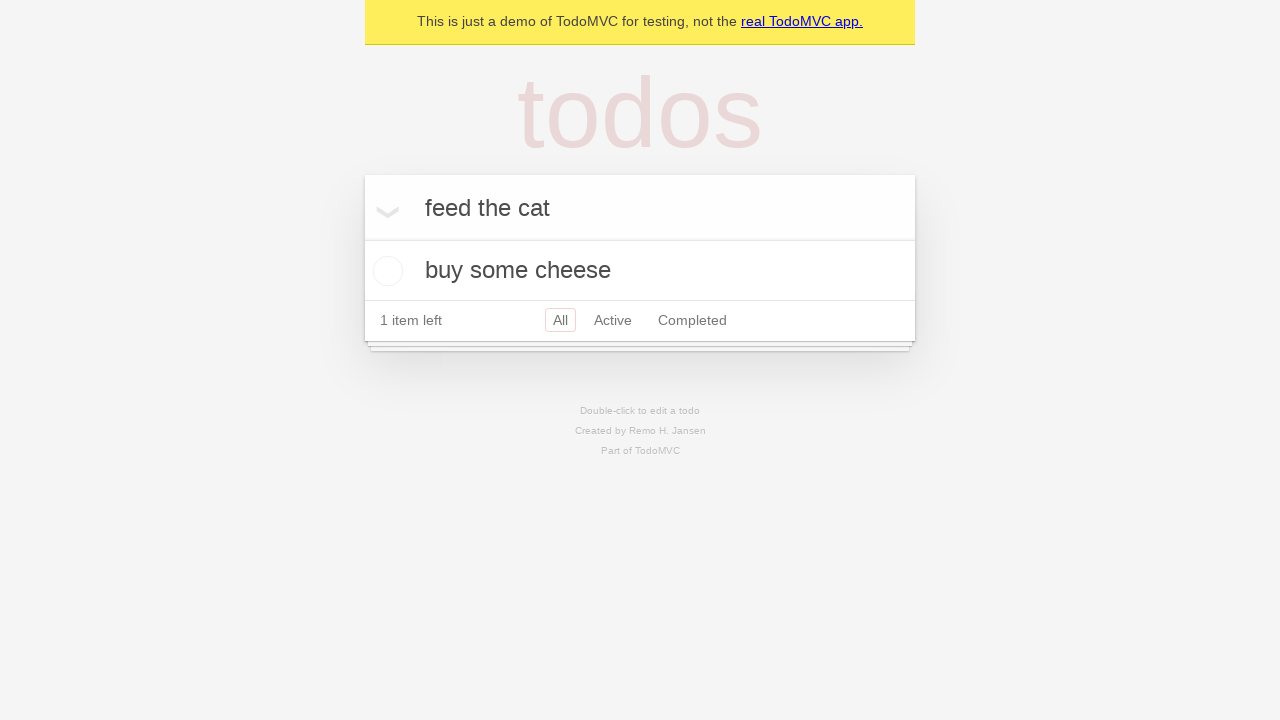

Pressed Enter to create second todo item on internal:attr=[placeholder="What needs to be done?"i]
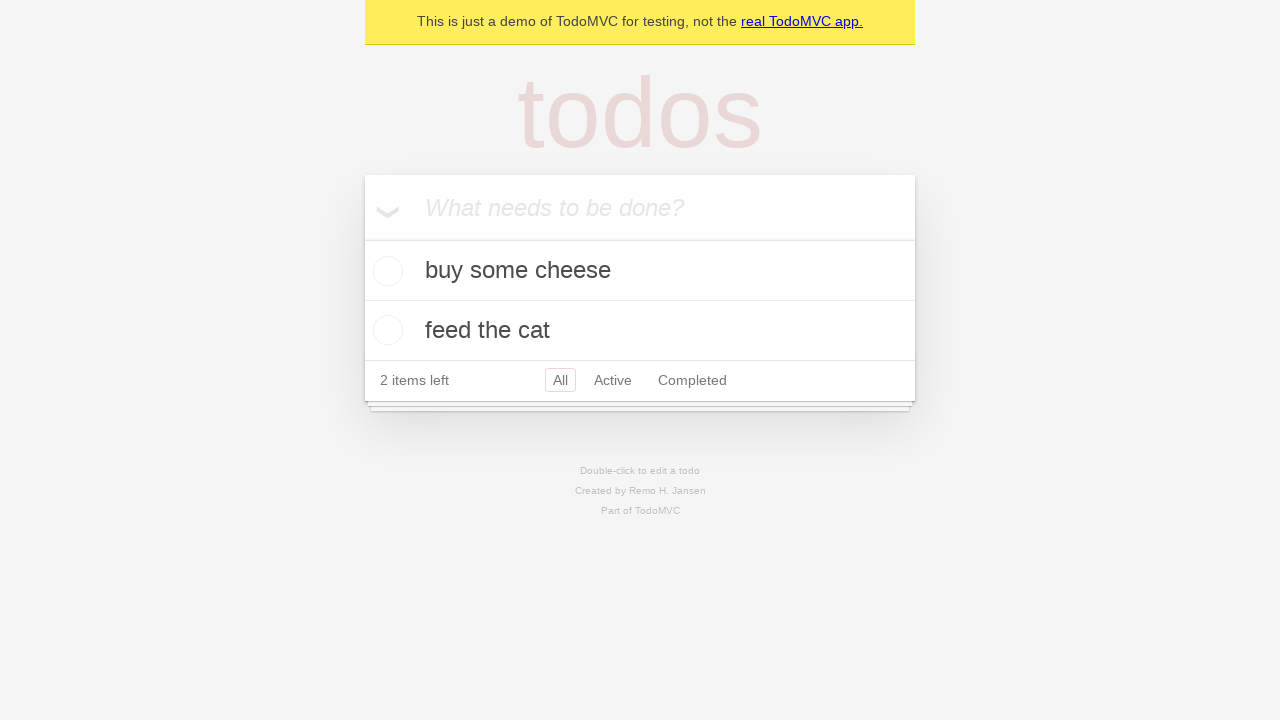

Filled input field with 'book a doctors appointment' on internal:attr=[placeholder="What needs to be done?"i]
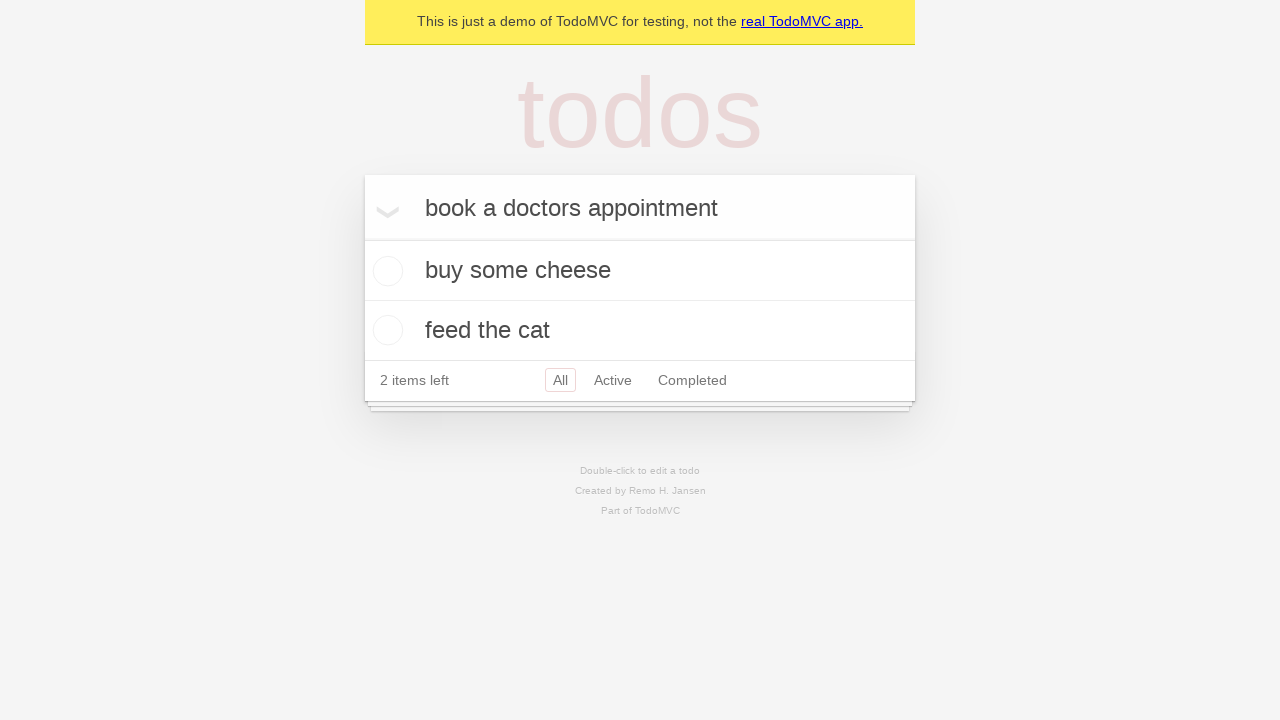

Pressed Enter to create third todo item on internal:attr=[placeholder="What needs to be done?"i]
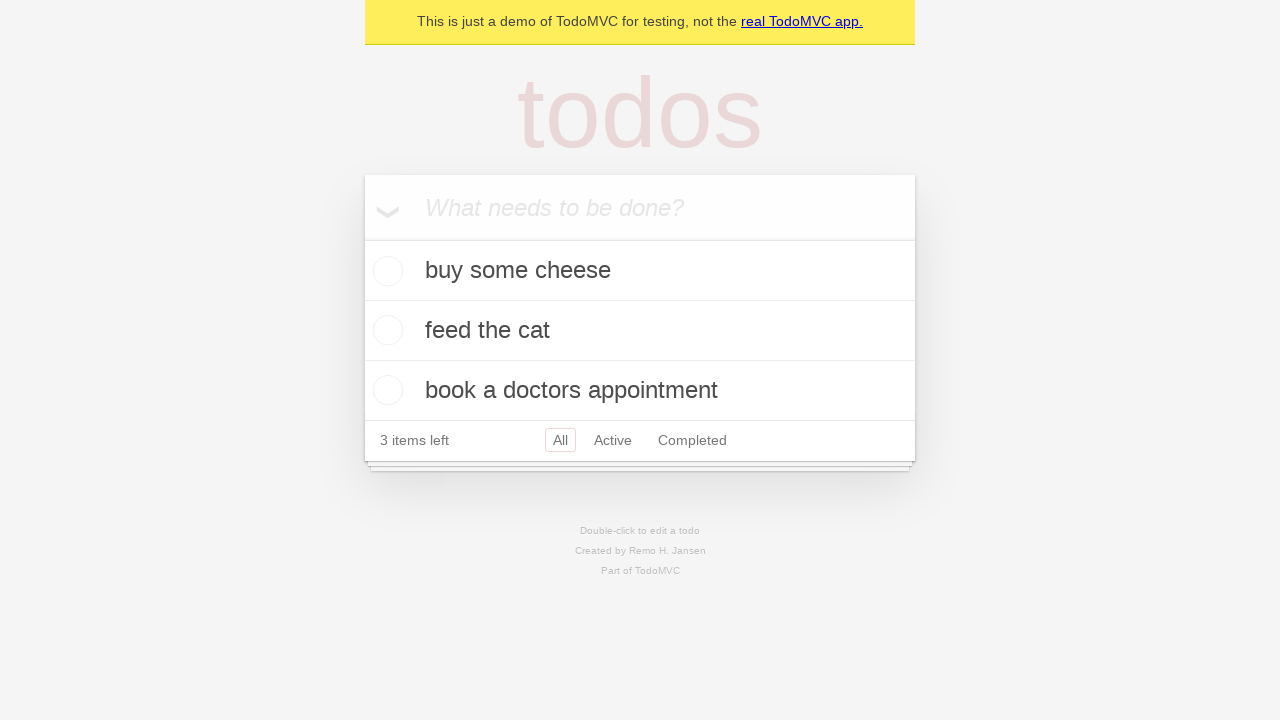

Double-clicked second todo item to enter edit mode at (640, 331) on [data-testid='todo-item'] >> nth=1
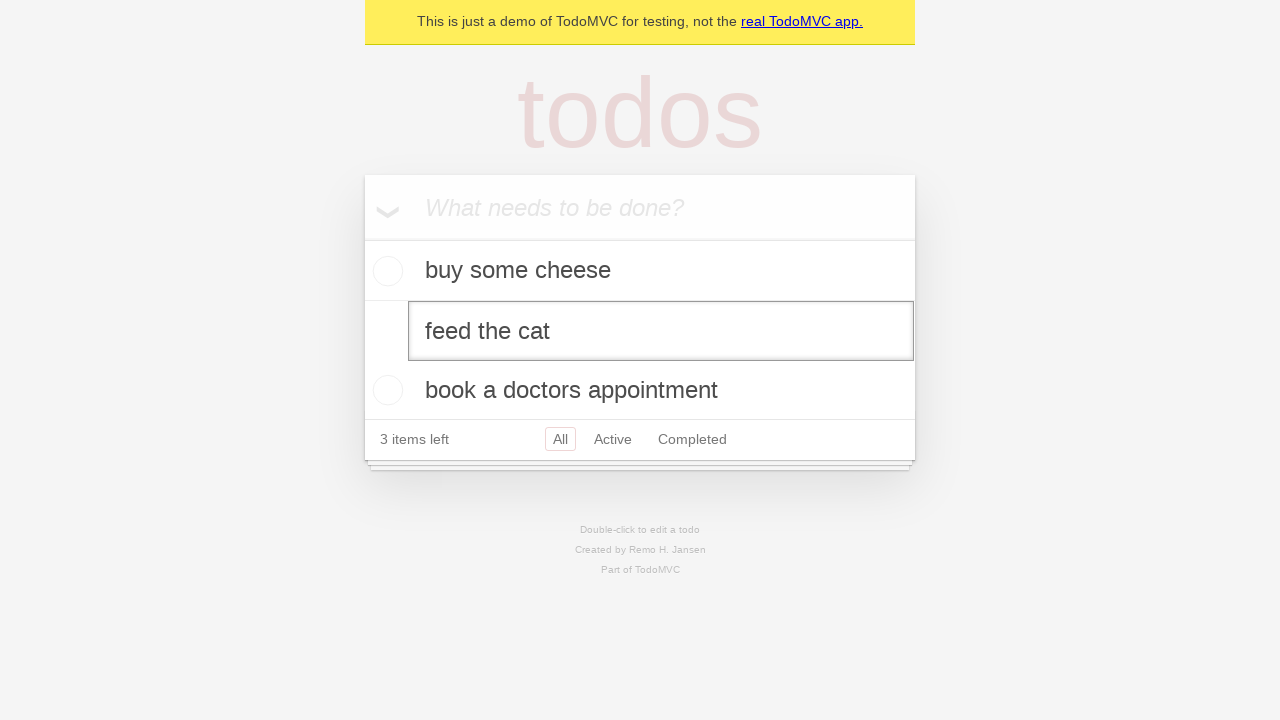

Filled edit textbox with text containing extra whitespace: '    buy some sausages    ' on [data-testid='todo-item'] >> nth=1 >> internal:role=textbox[name="Edit"i]
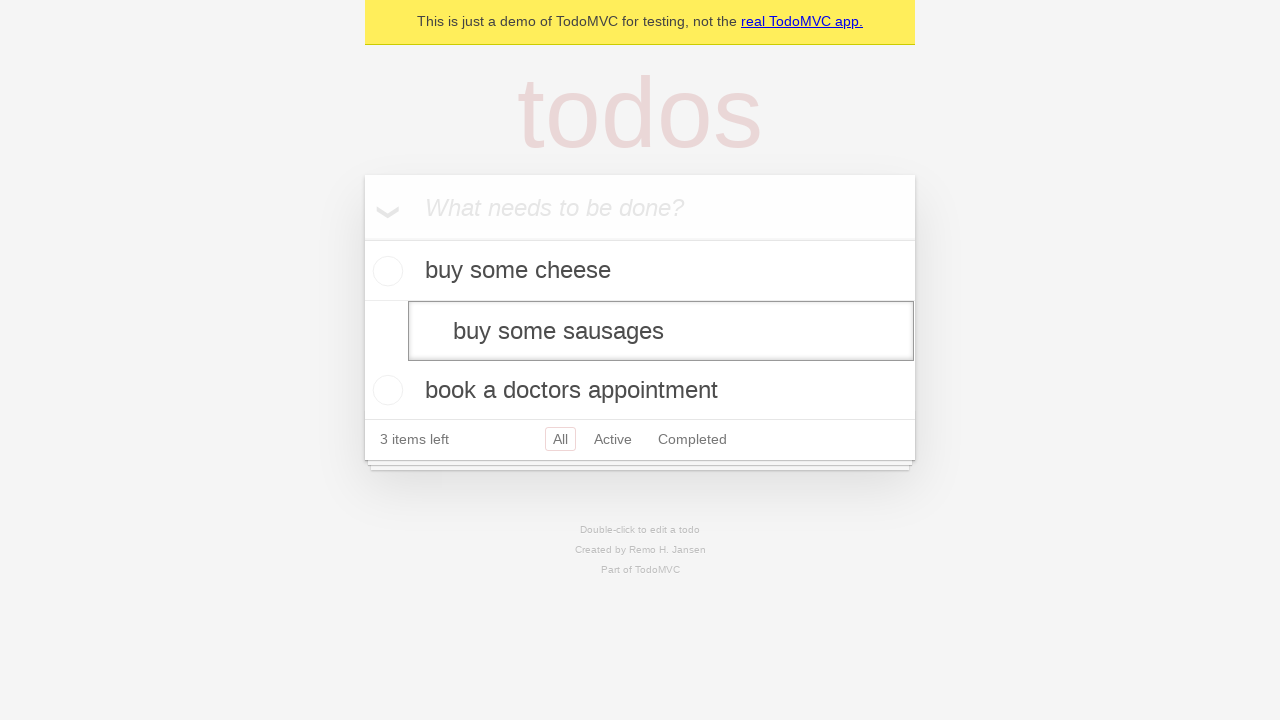

Pressed Enter to save edited todo item and verify text is trimmed on [data-testid='todo-item'] >> nth=1 >> internal:role=textbox[name="Edit"i]
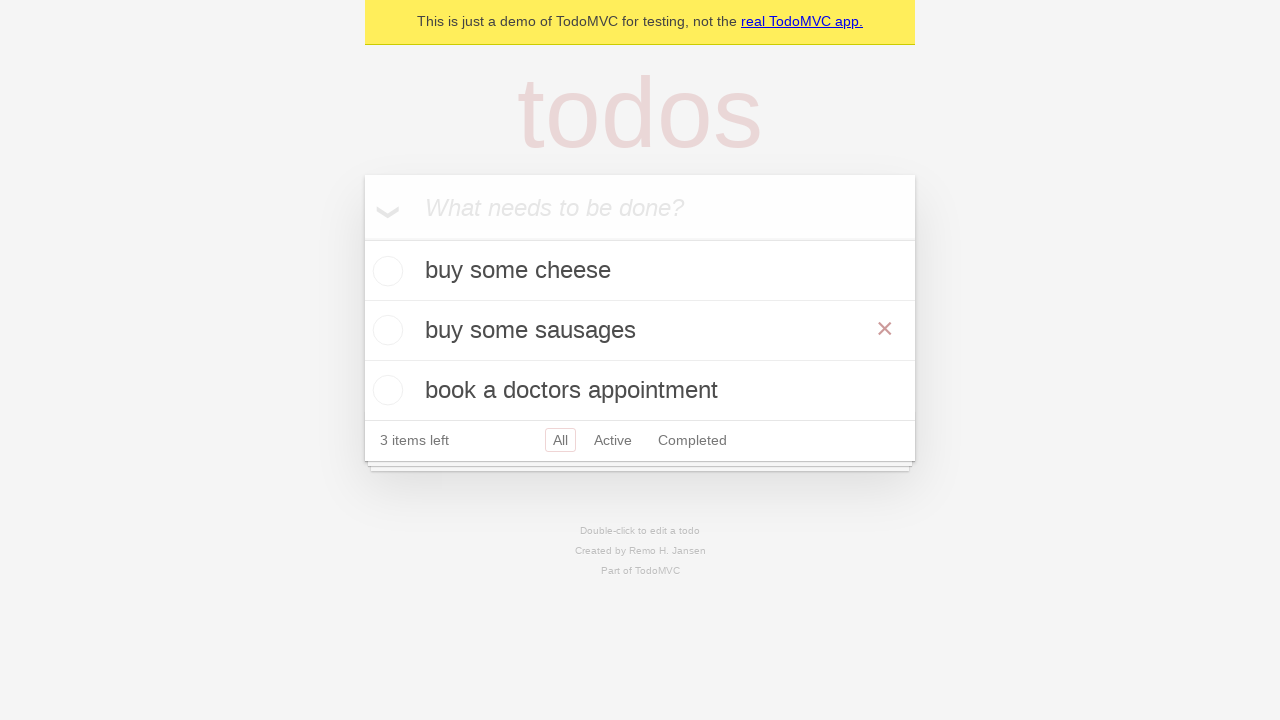

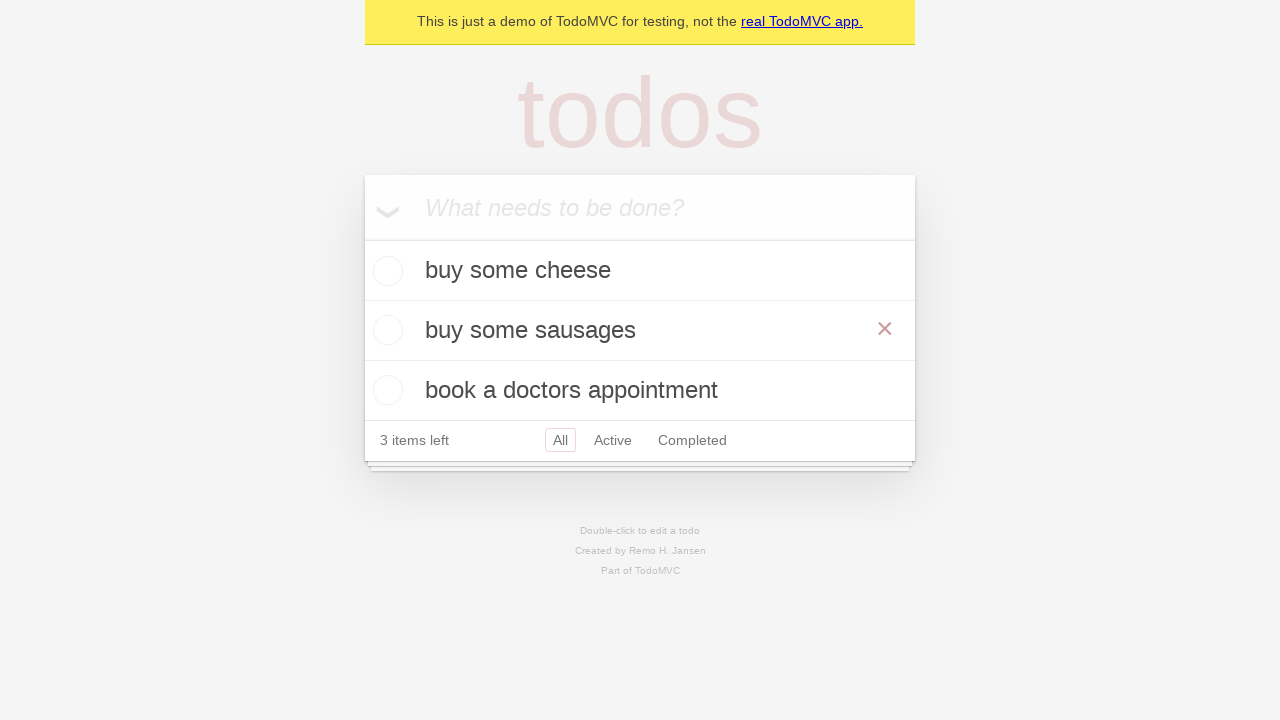